Tests that edits are saved when the input field loses focus (blur)

Starting URL: https://demo.playwright.dev/todomvc

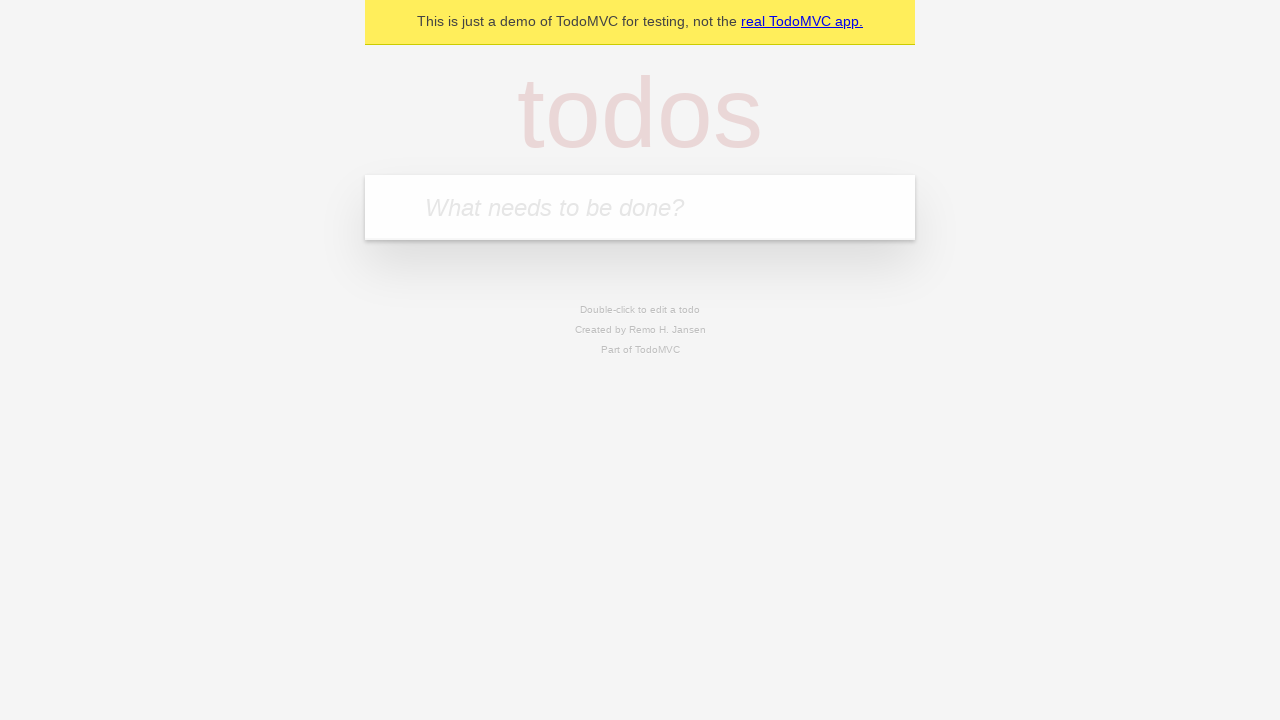

Filled first todo input with 'buy some cheese' on internal:attr=[placeholder="What needs to be done?"i]
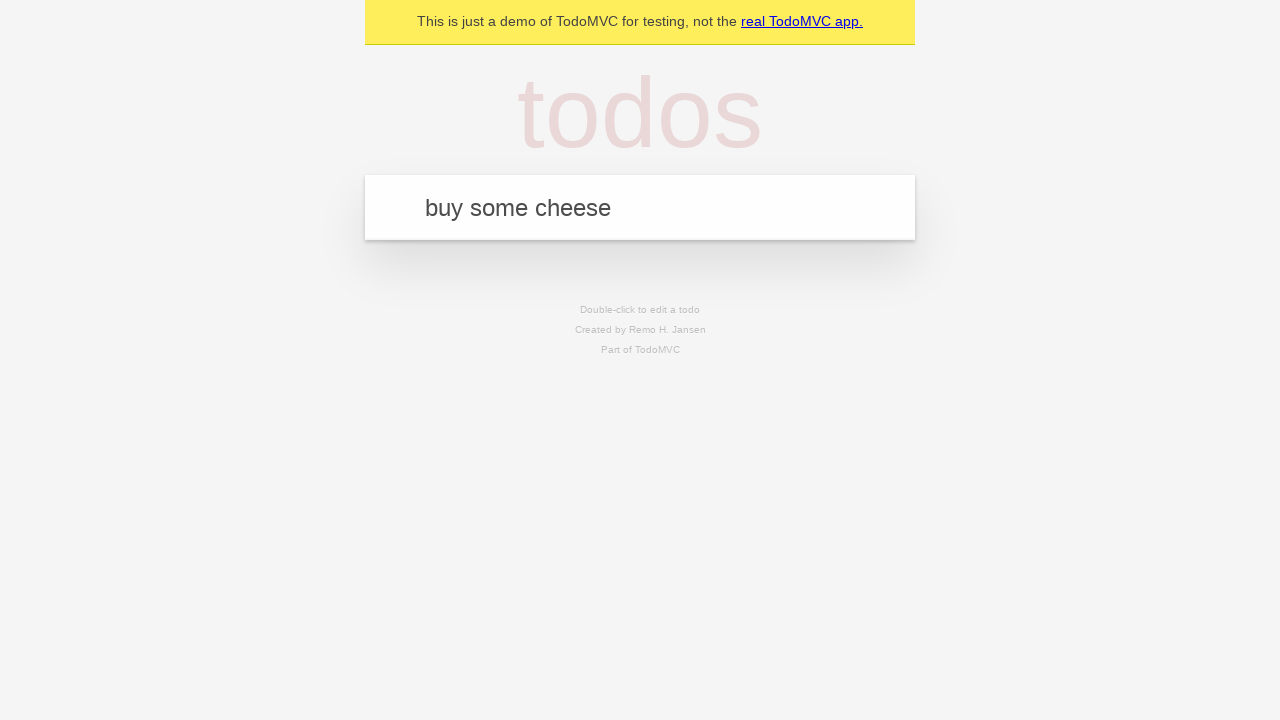

Pressed Enter to create first todo on internal:attr=[placeholder="What needs to be done?"i]
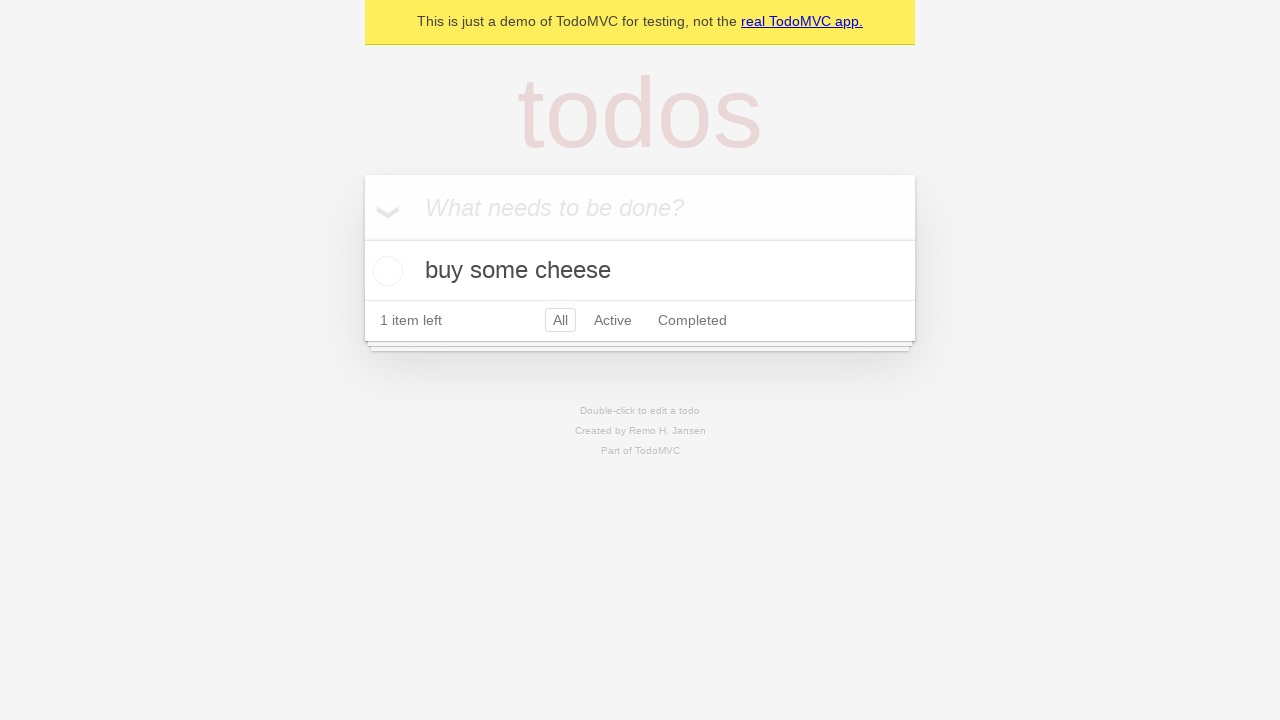

Filled second todo input with 'feed the cat' on internal:attr=[placeholder="What needs to be done?"i]
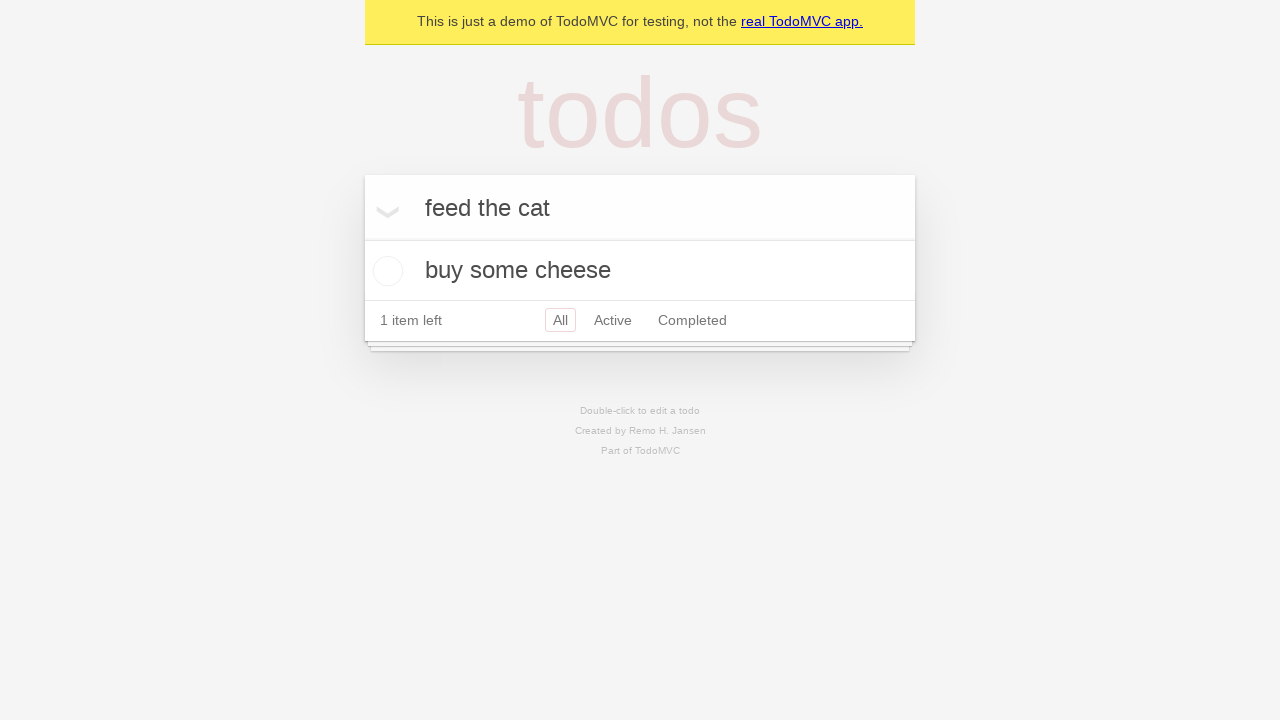

Pressed Enter to create second todo on internal:attr=[placeholder="What needs to be done?"i]
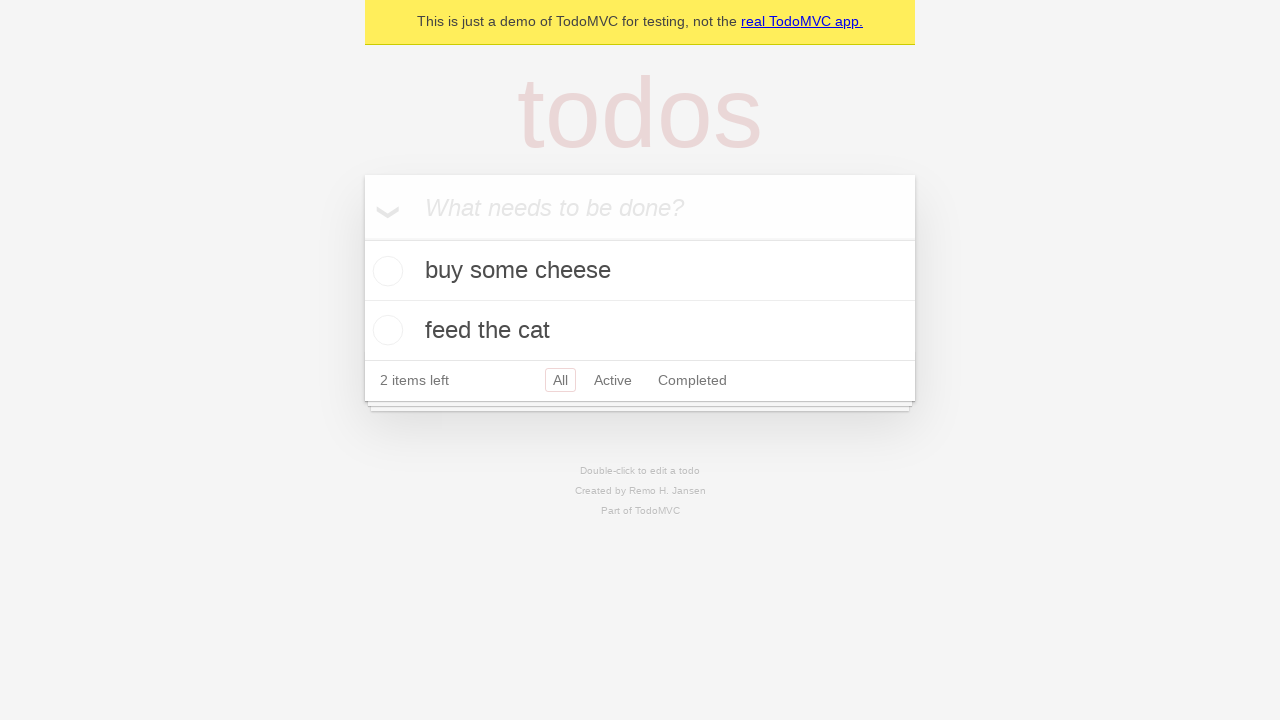

Filled third todo input with 'book a doctors appointment' on internal:attr=[placeholder="What needs to be done?"i]
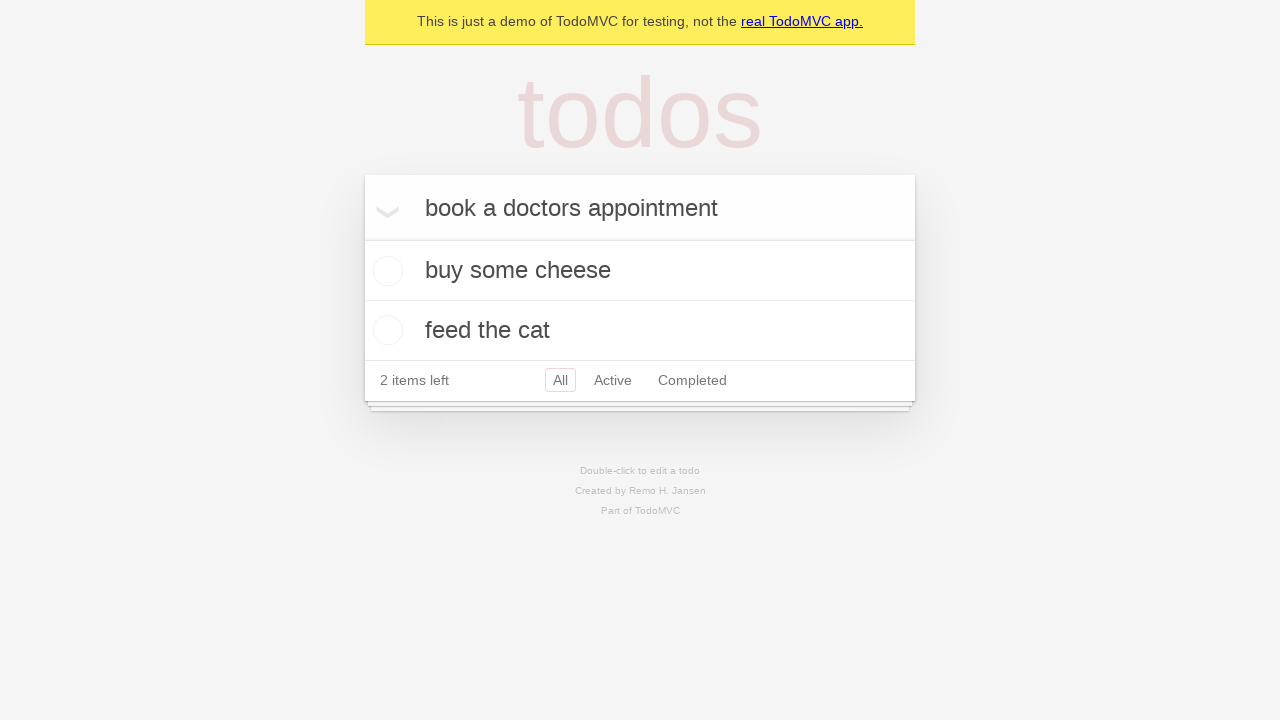

Pressed Enter to create third todo on internal:attr=[placeholder="What needs to be done?"i]
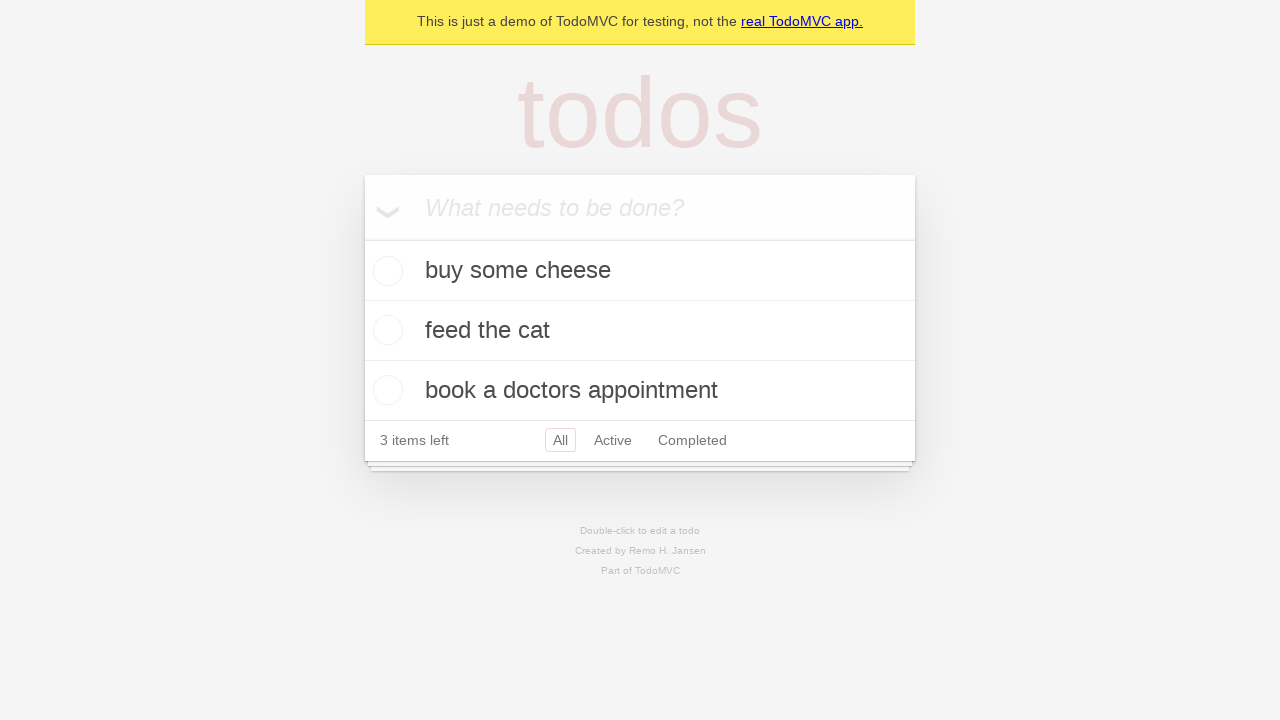

Double-clicked second todo item to enter edit mode at (640, 331) on internal:testid=[data-testid="todo-item"s] >> nth=1
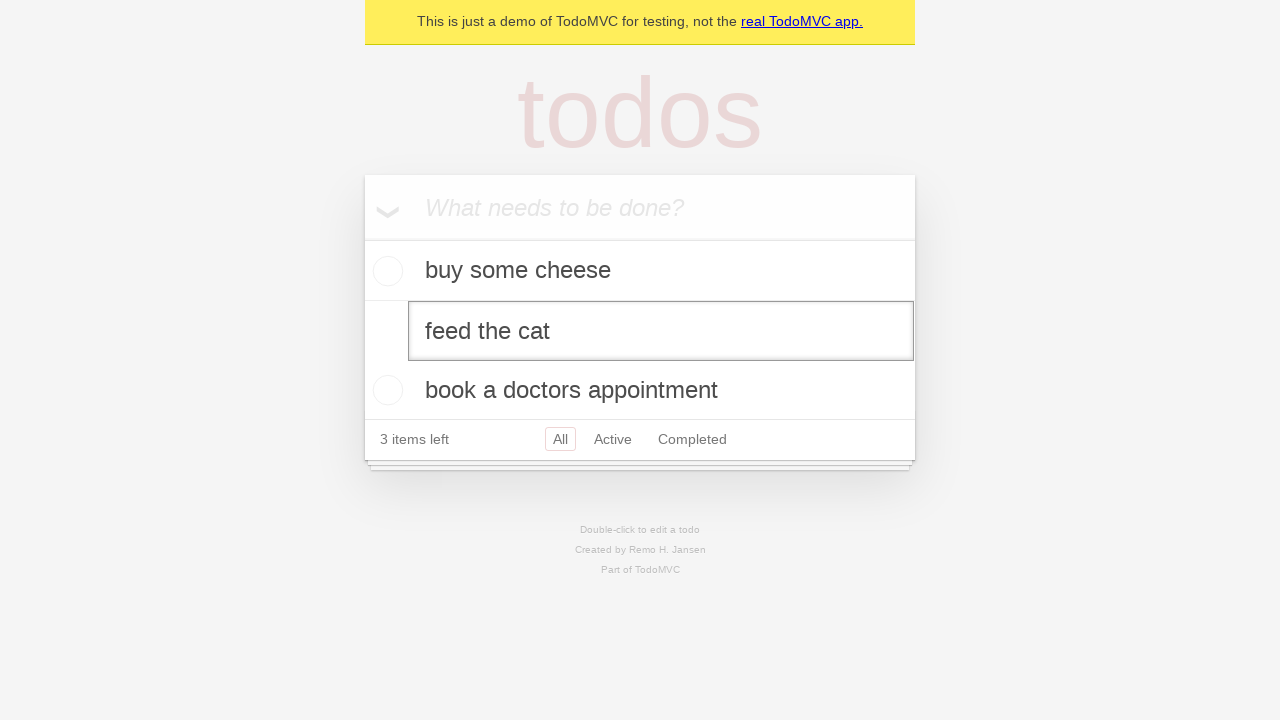

Filled edit textbox with new text 'buy some sausages' on internal:testid=[data-testid="todo-item"s] >> nth=1 >> internal:role=textbox[nam
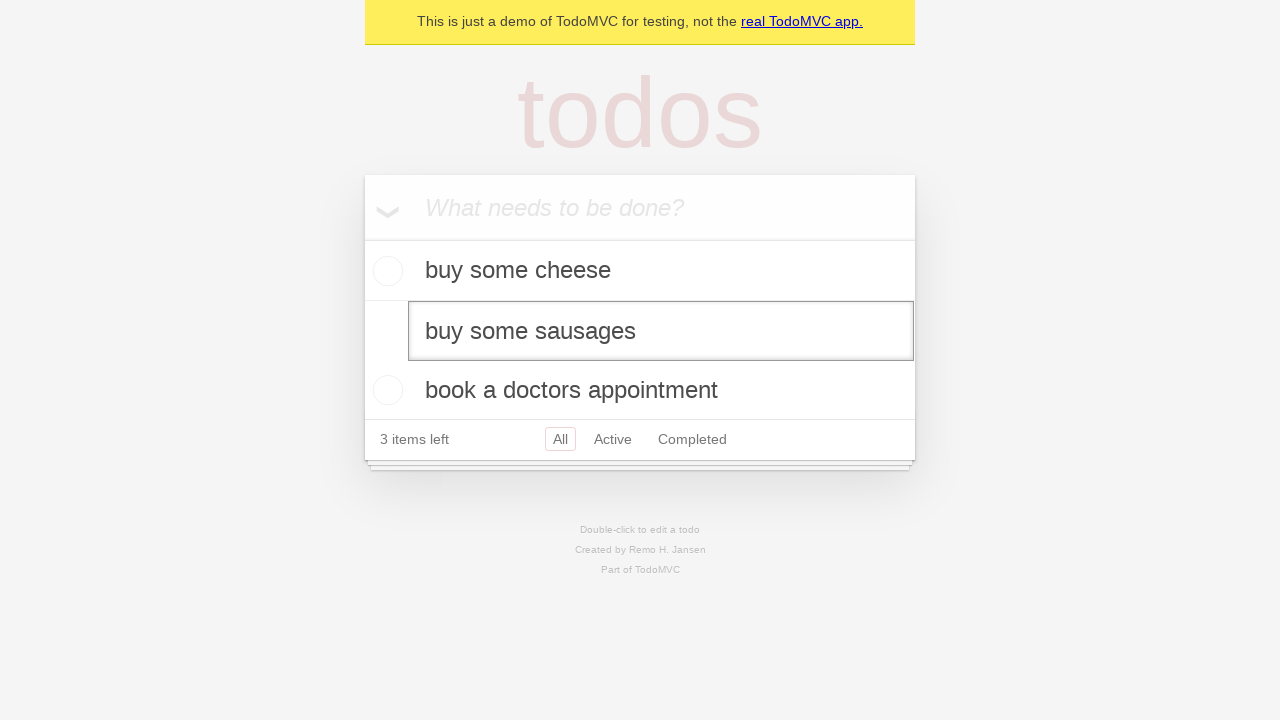

Triggered blur event on edit textbox to save changes
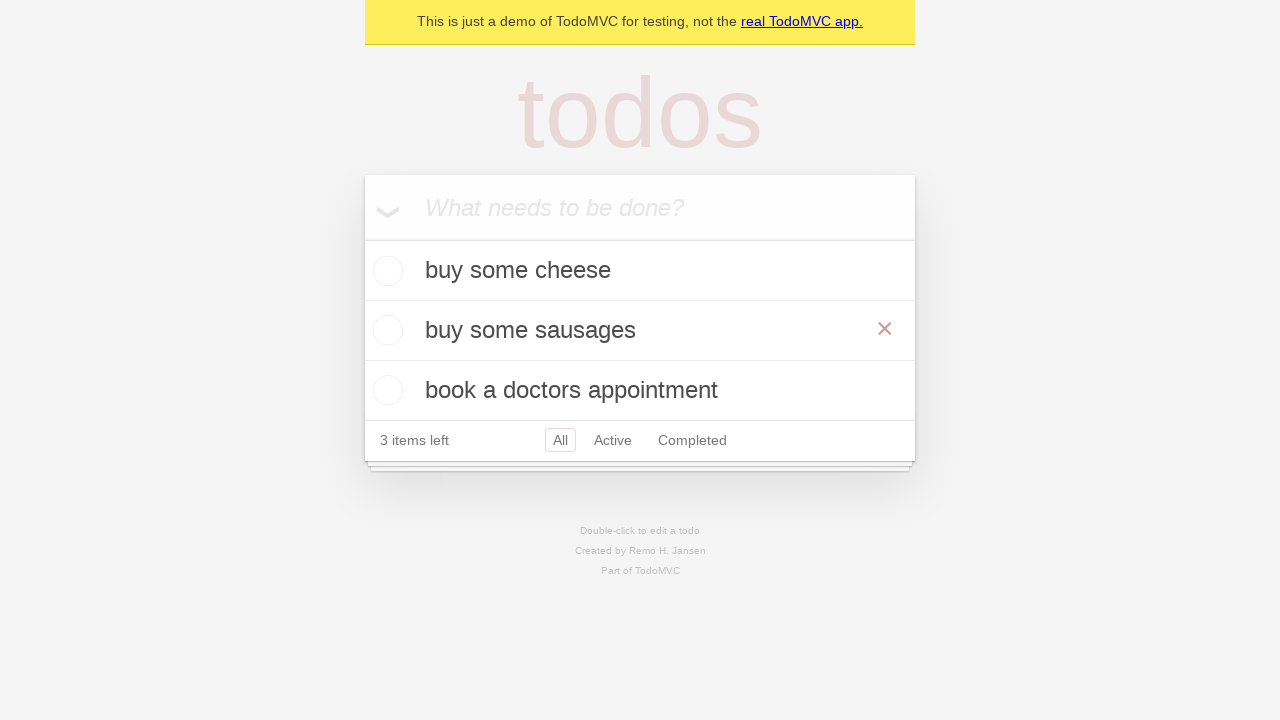

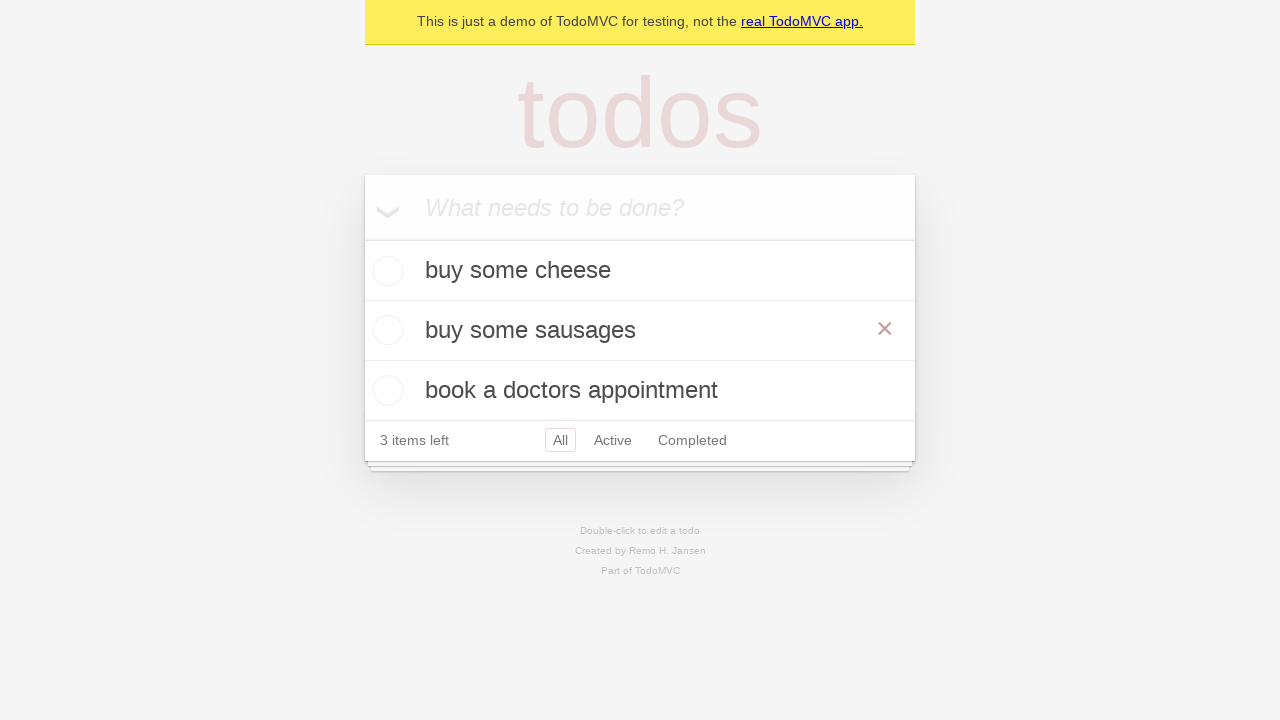